Tests the sum calculator form on LambdaTest Selenium Playground by entering two numbers, clicking the "Get Sum" button, and verifying the result

Starting URL: https://www.lambdatest.com/selenium-playground/simple-form-demo

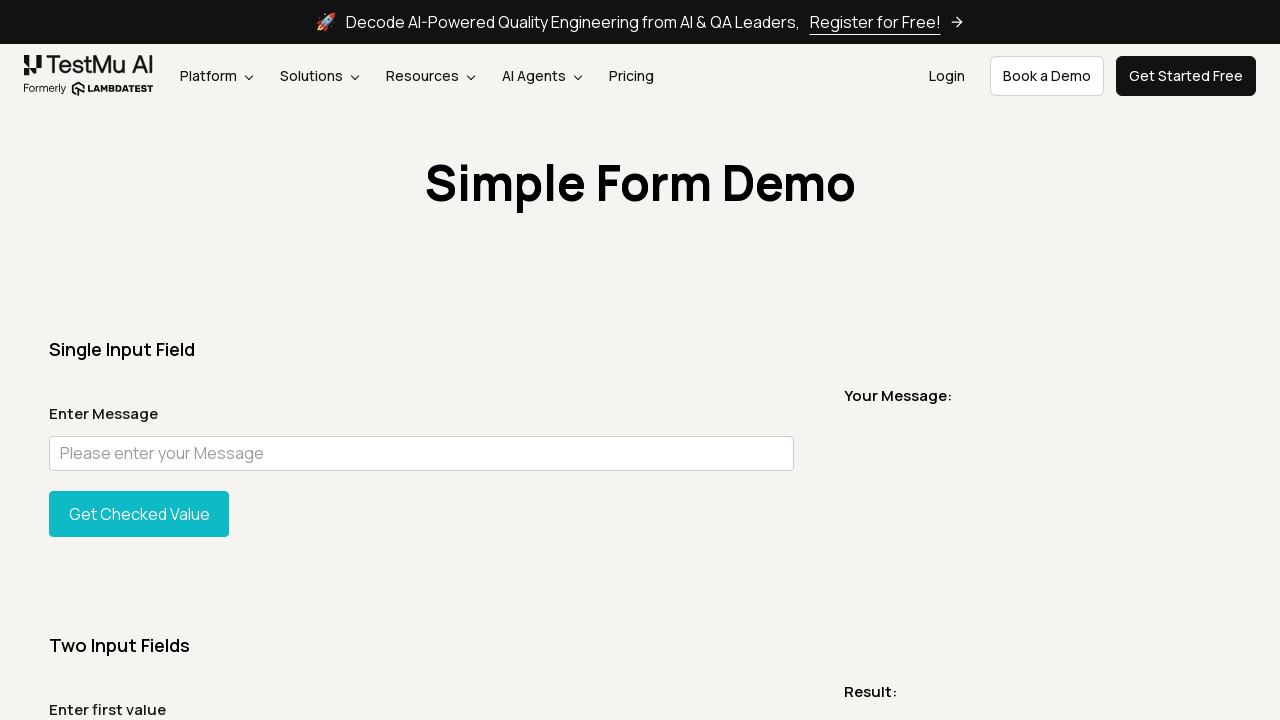

Entered first number (123) in sum input field on input#sum1
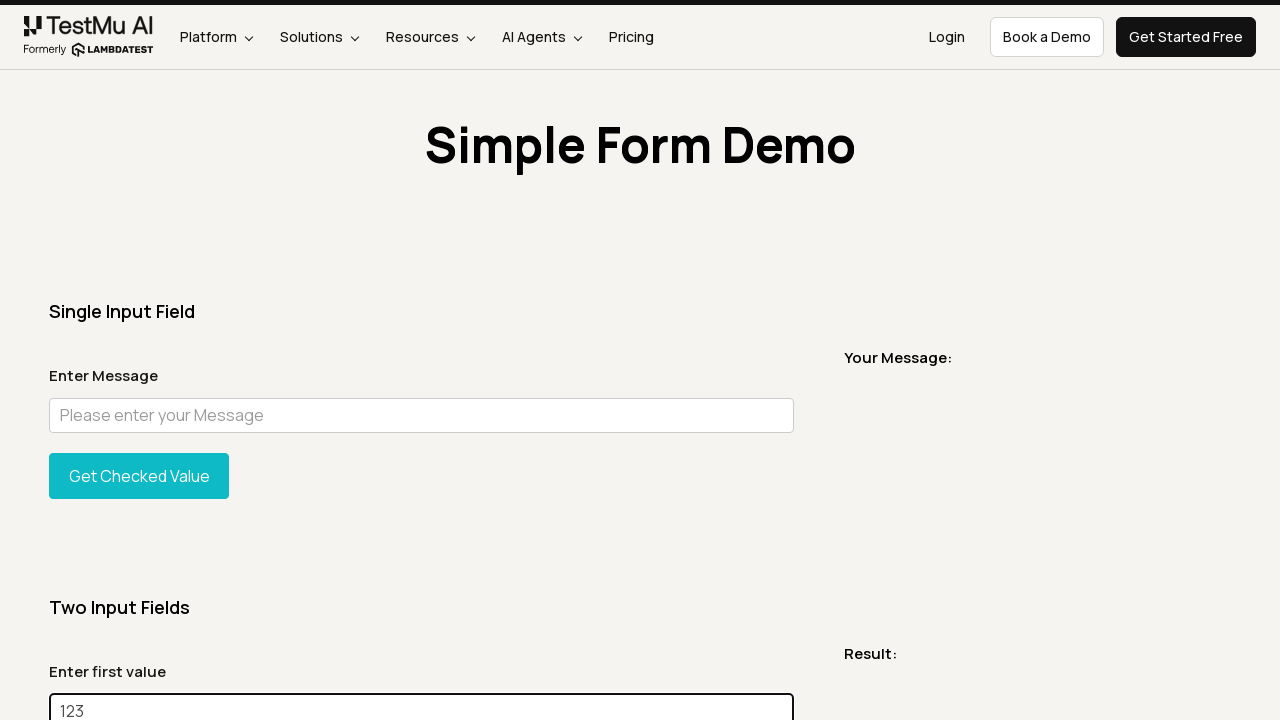

Entered second number (241) in sum input field on input#sum2
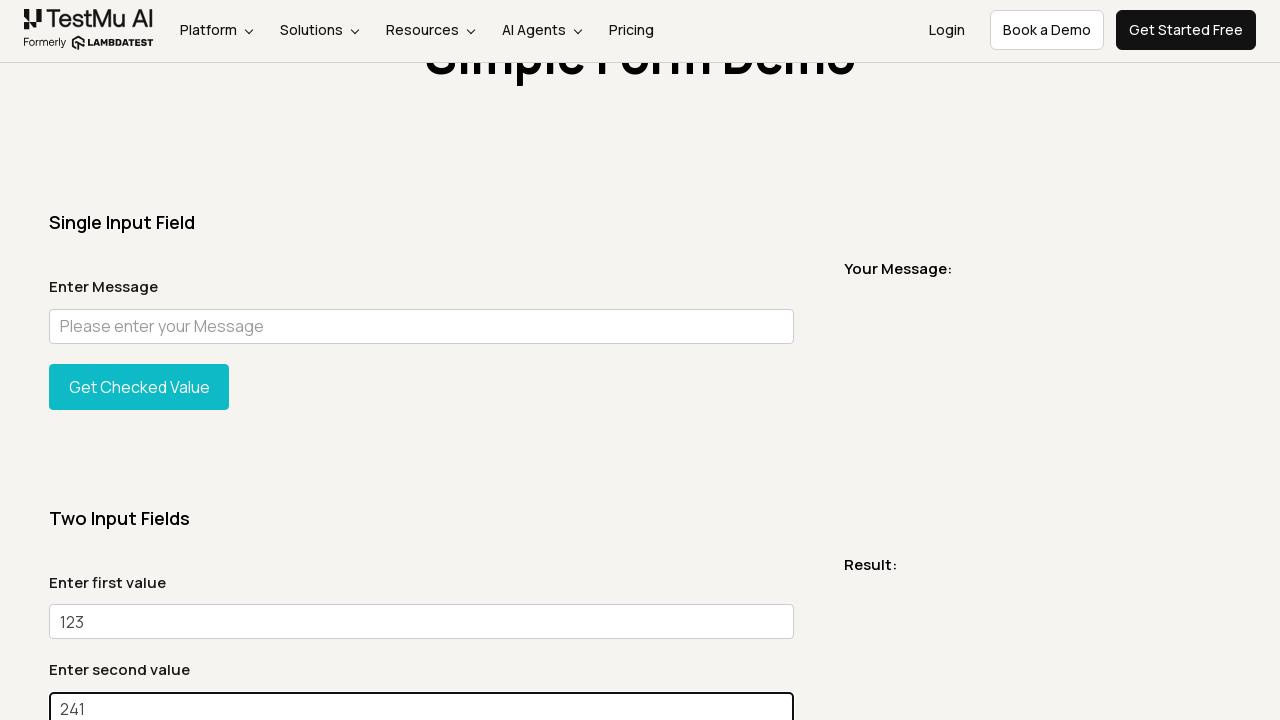

Clicked 'Get Sum' button at (139, 360) on button:has-text('Get Sum')
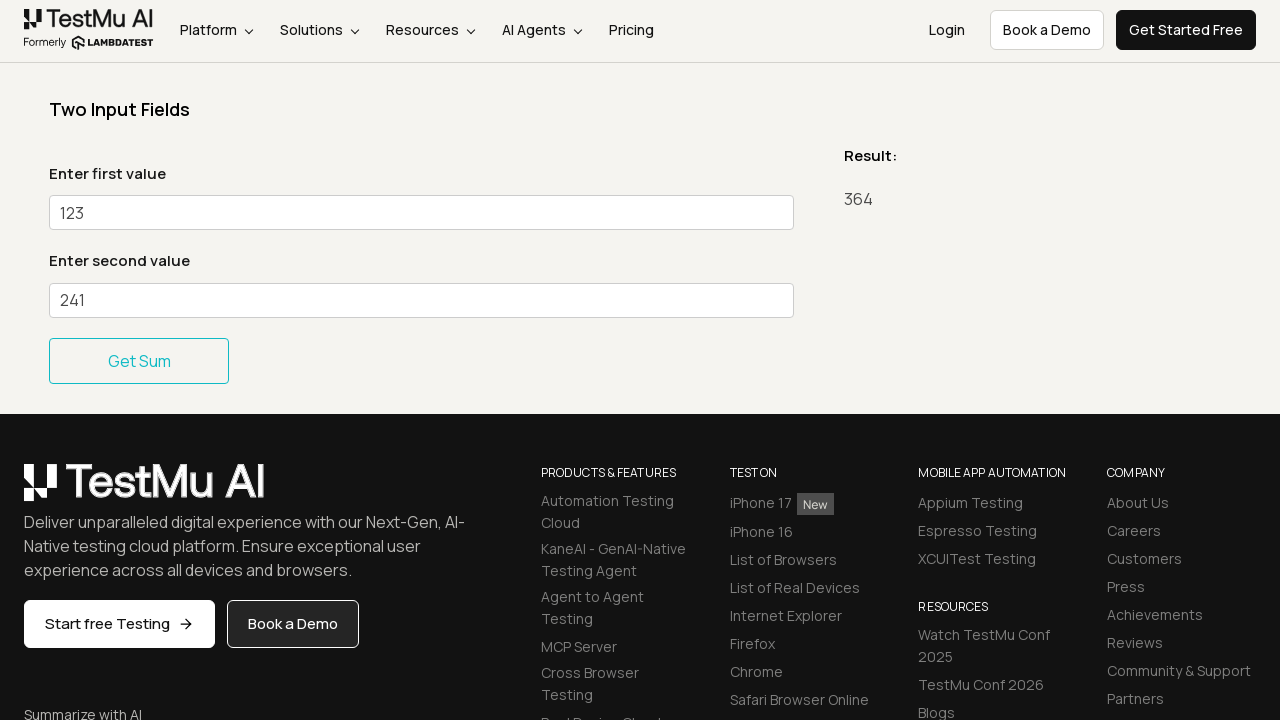

Sum result appeared on page
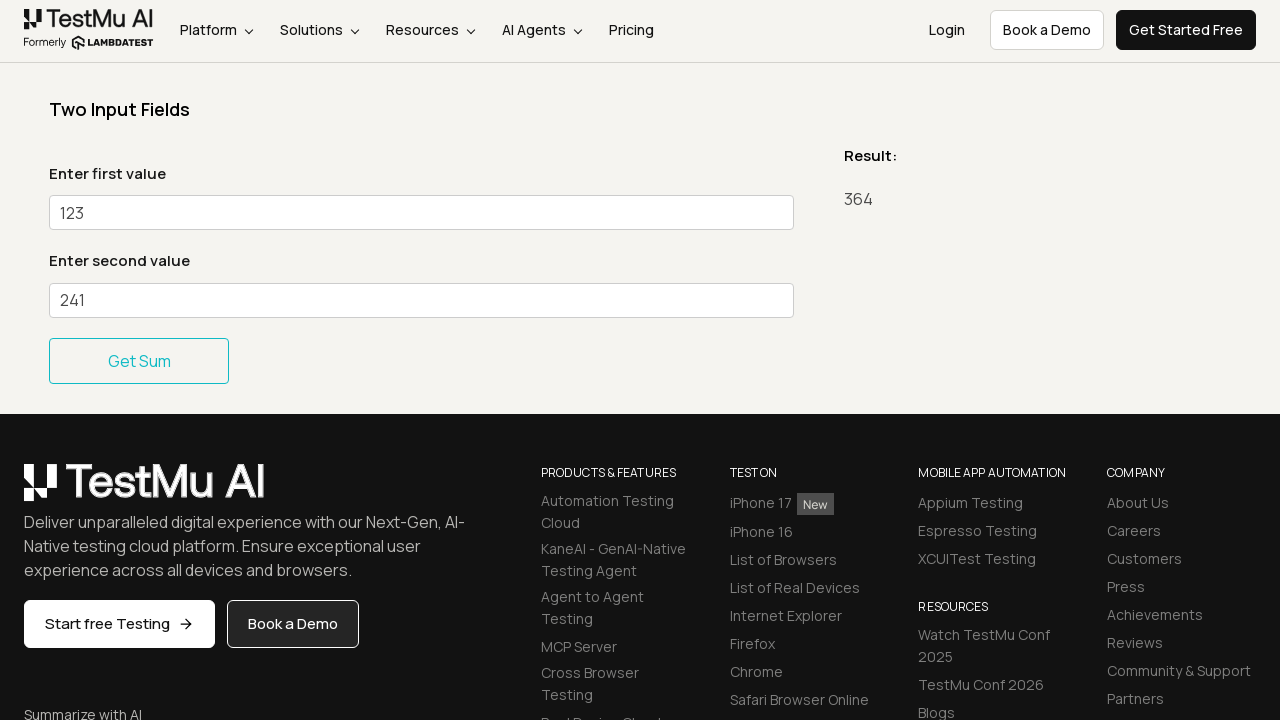

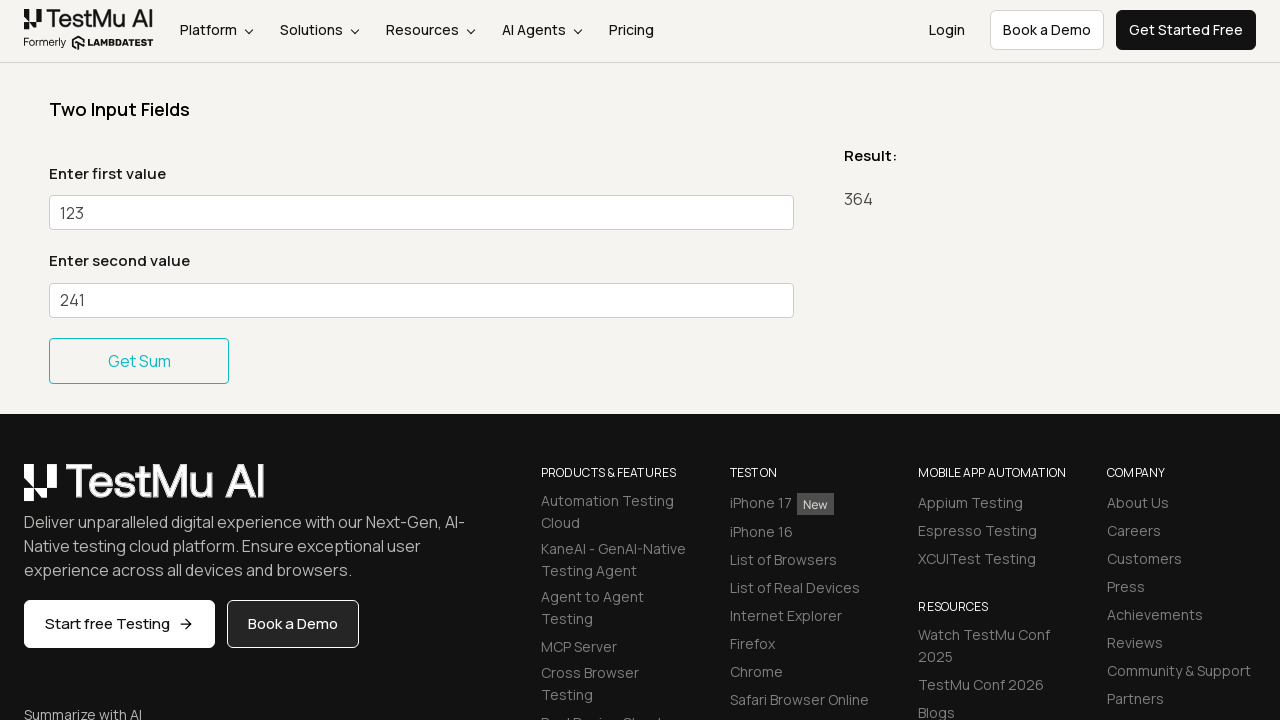